Tests drag and drop functionality by dragging an element to a trash target within an iframe

Starting URL: https://www.globalsqa.com/demo-site/draganddrop/

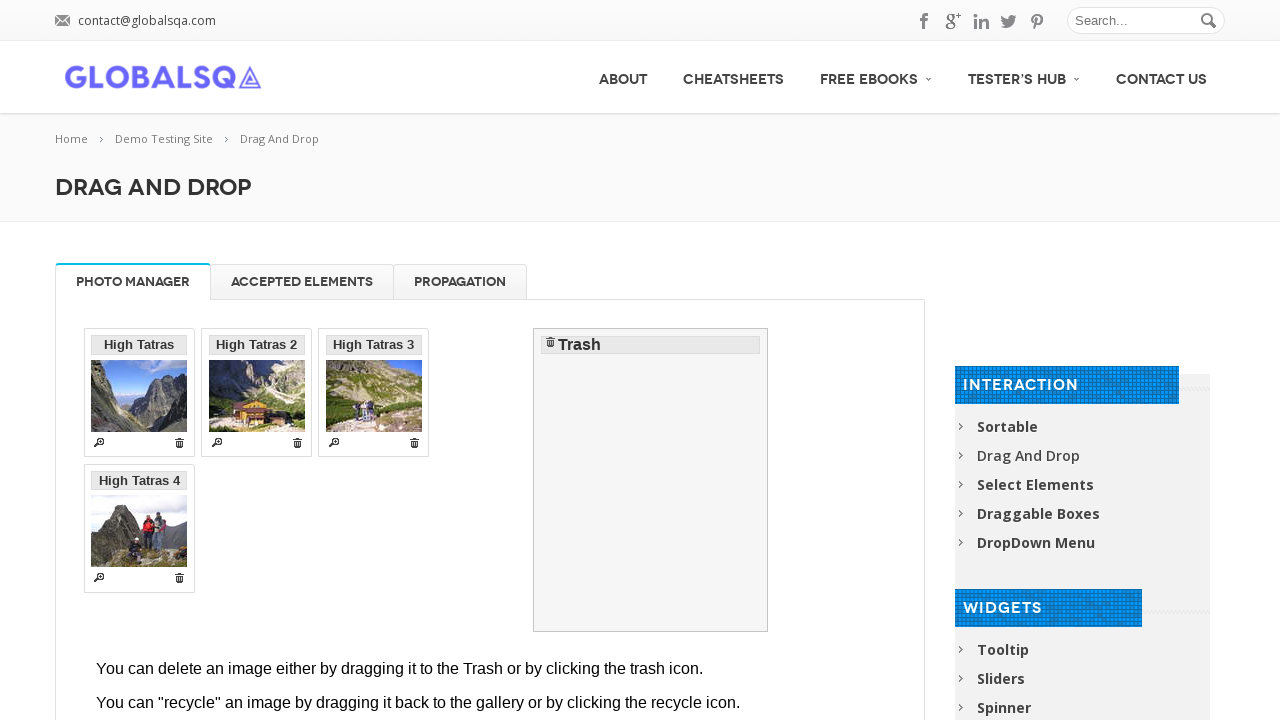

Located and switched to the demo iframe
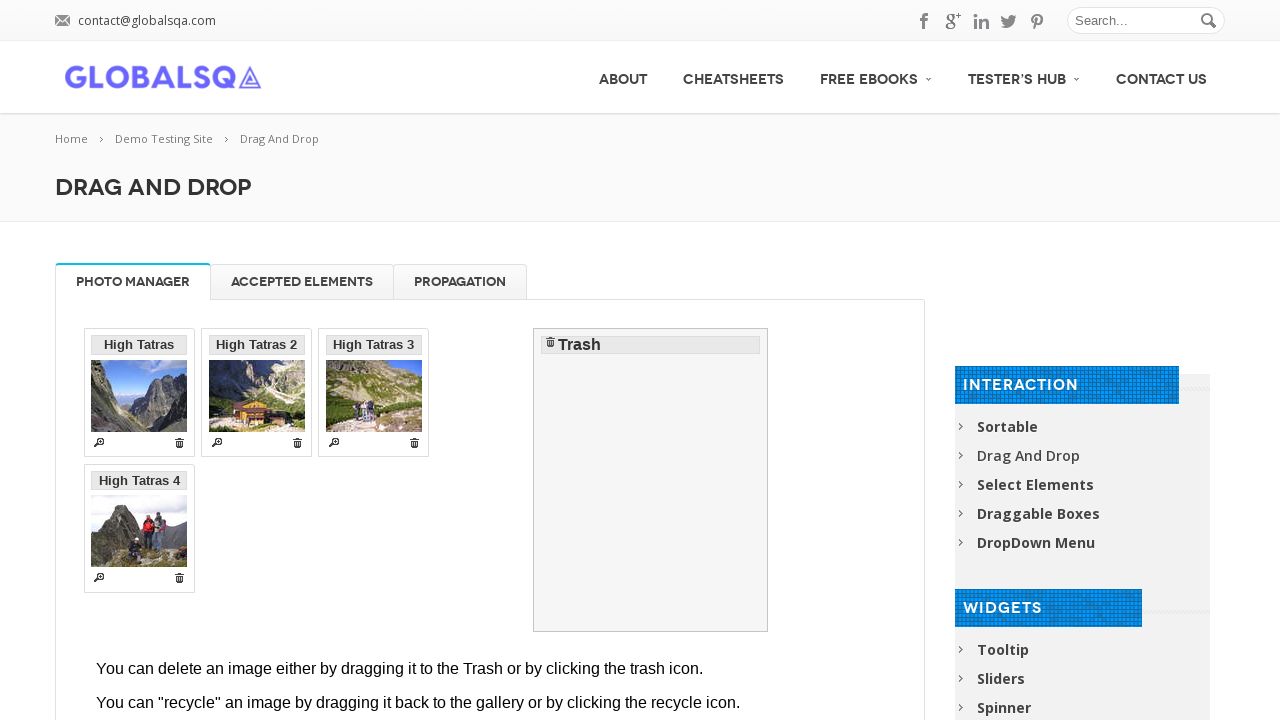

Dragged an image from the gallery to the trash target at (651, 480)
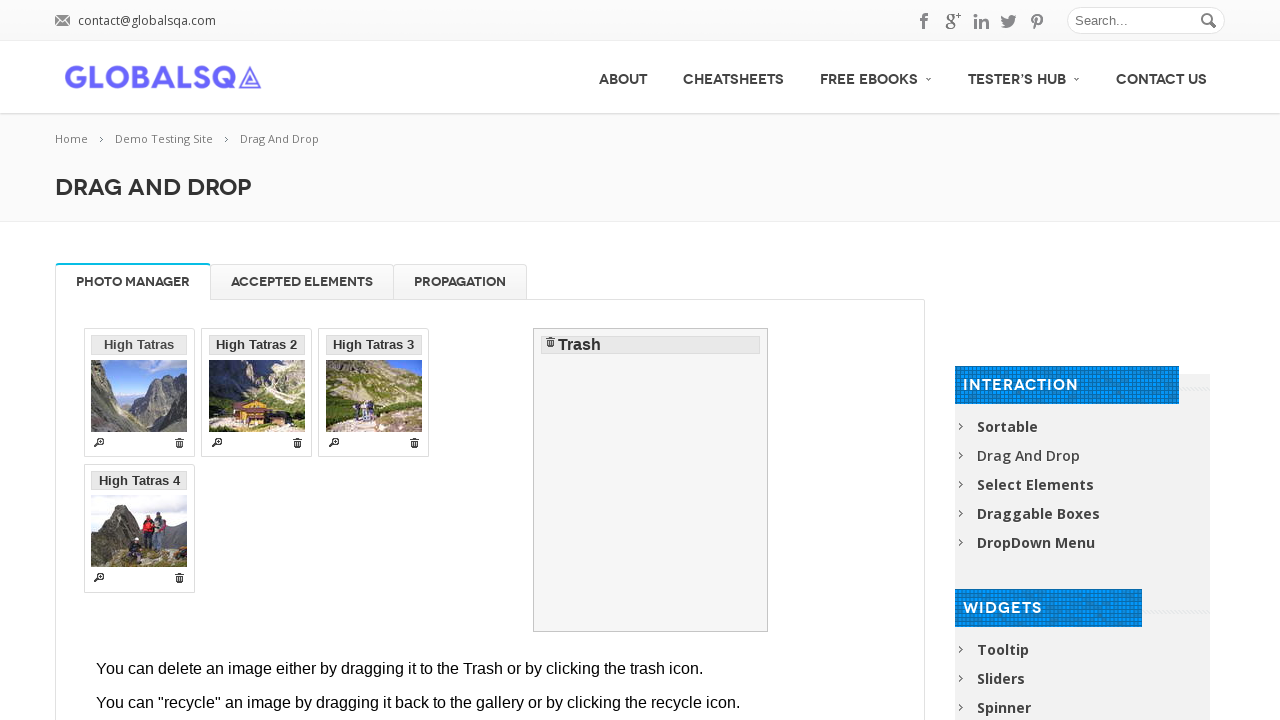

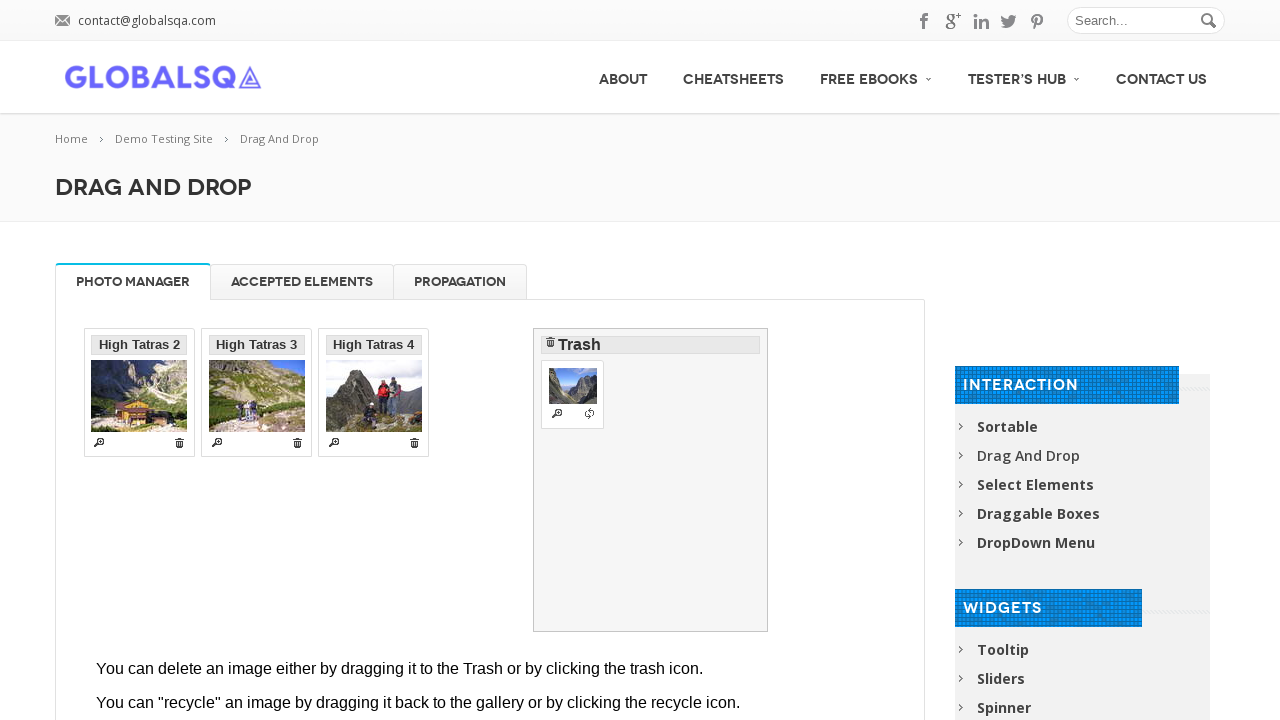